Tests marking all todo items as completed using the toggle all checkbox

Starting URL: https://demo.playwright.dev/todomvc

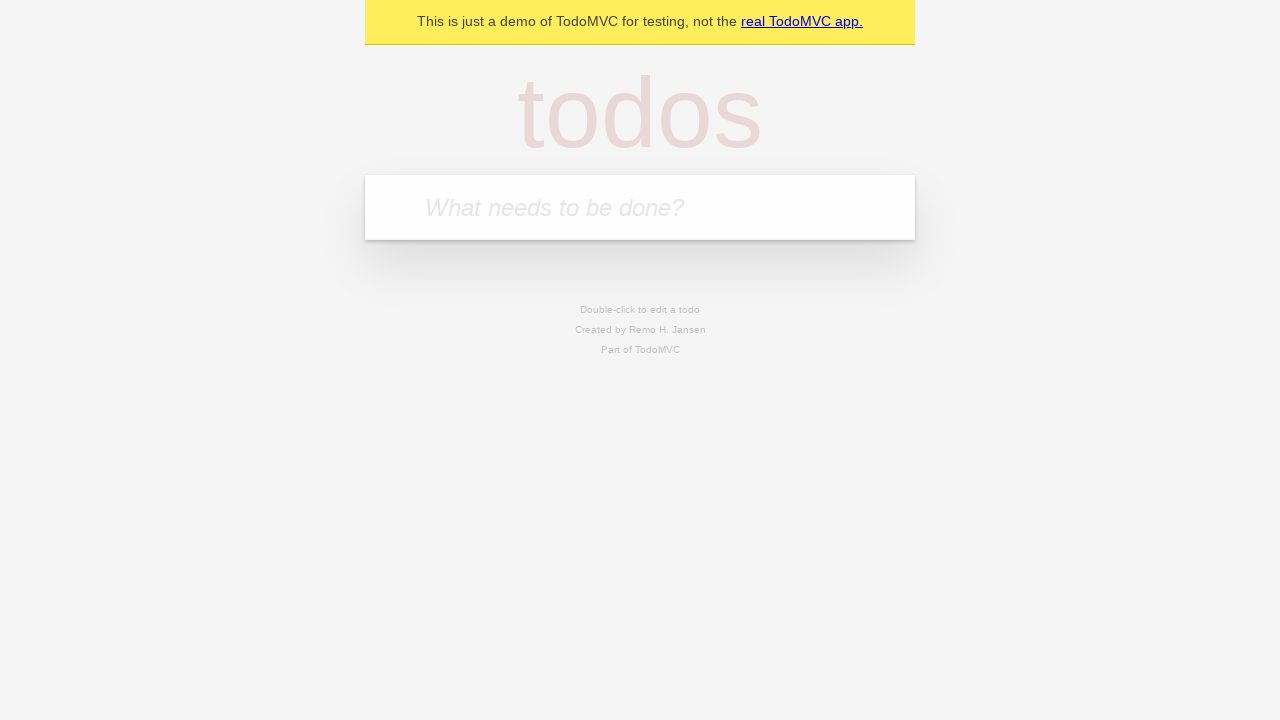

Filled todo input with 'buy some cheese' on internal:attr=[placeholder="What needs to be done?"i]
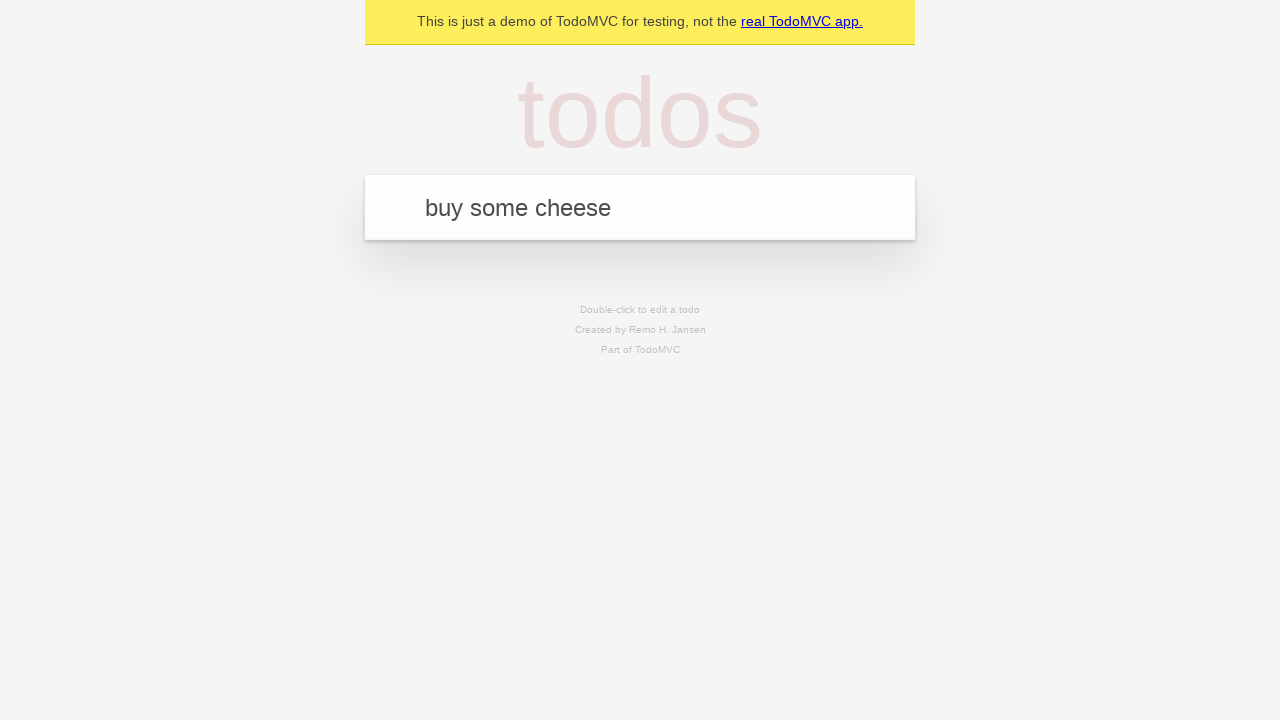

Pressed Enter to create first todo item on internal:attr=[placeholder="What needs to be done?"i]
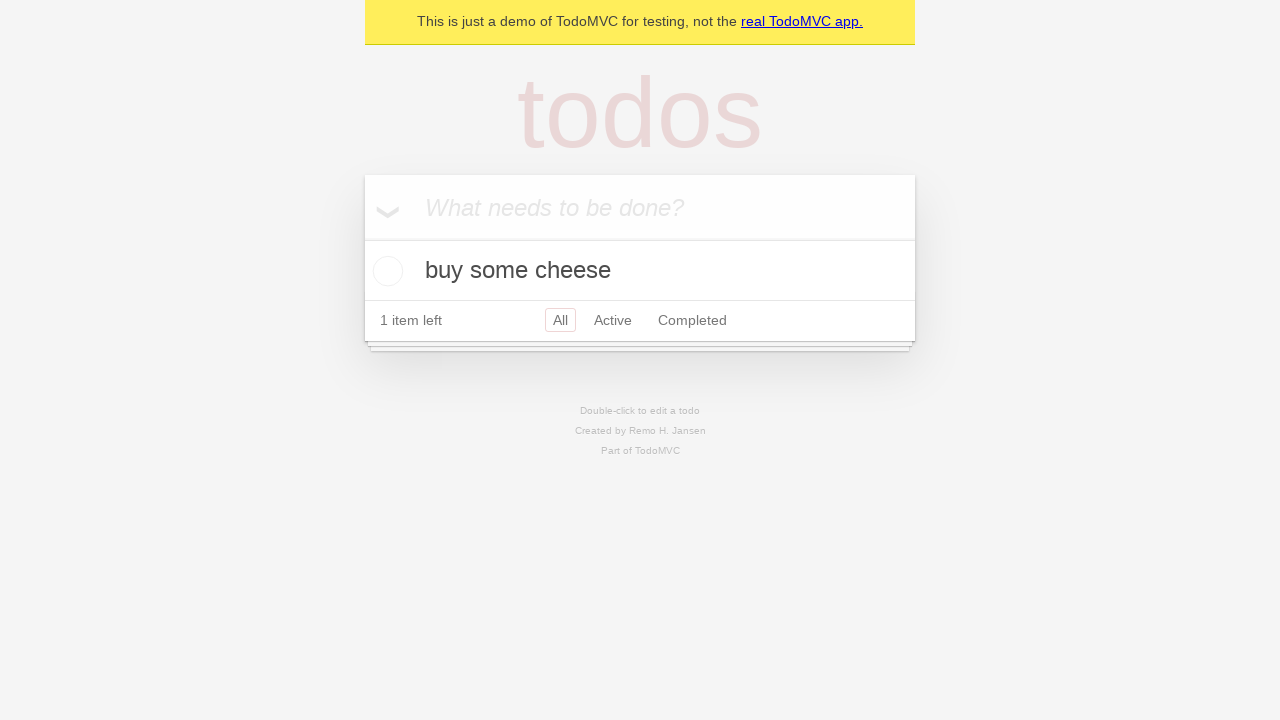

Filled todo input with 'feed the cat' on internal:attr=[placeholder="What needs to be done?"i]
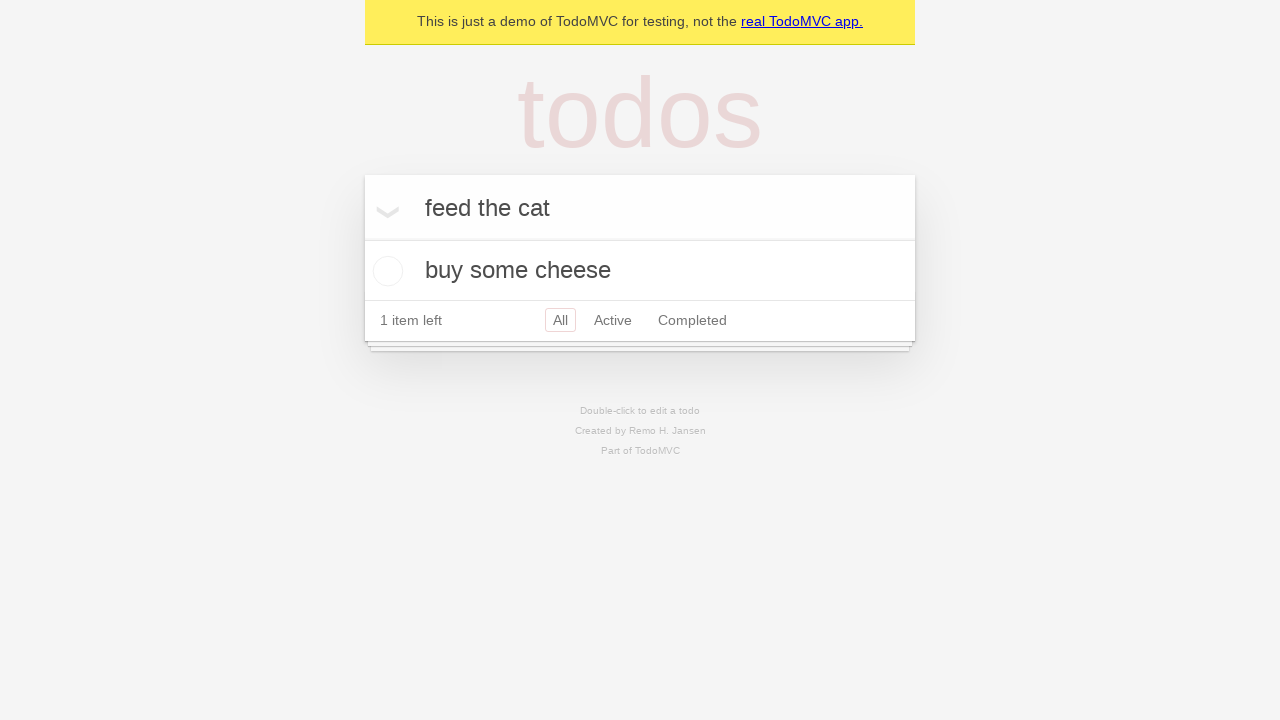

Pressed Enter to create second todo item on internal:attr=[placeholder="What needs to be done?"i]
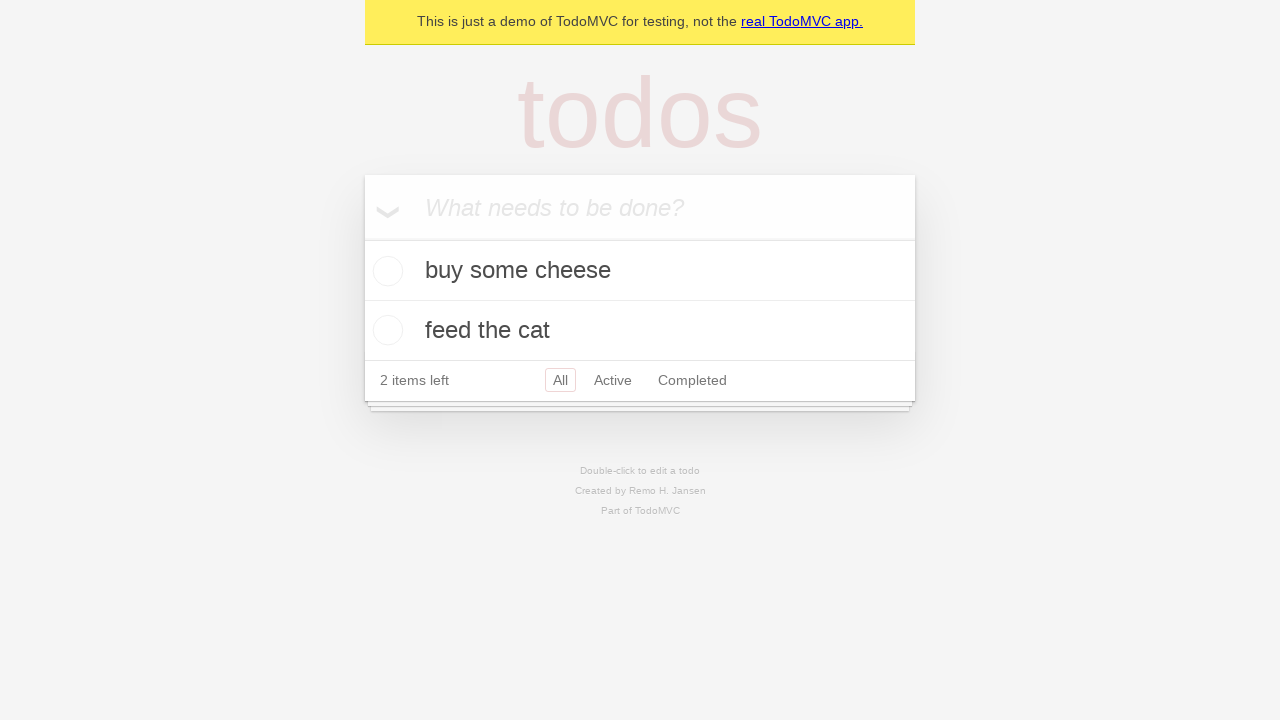

Filled todo input with 'book a doctors appointment' on internal:attr=[placeholder="What needs to be done?"i]
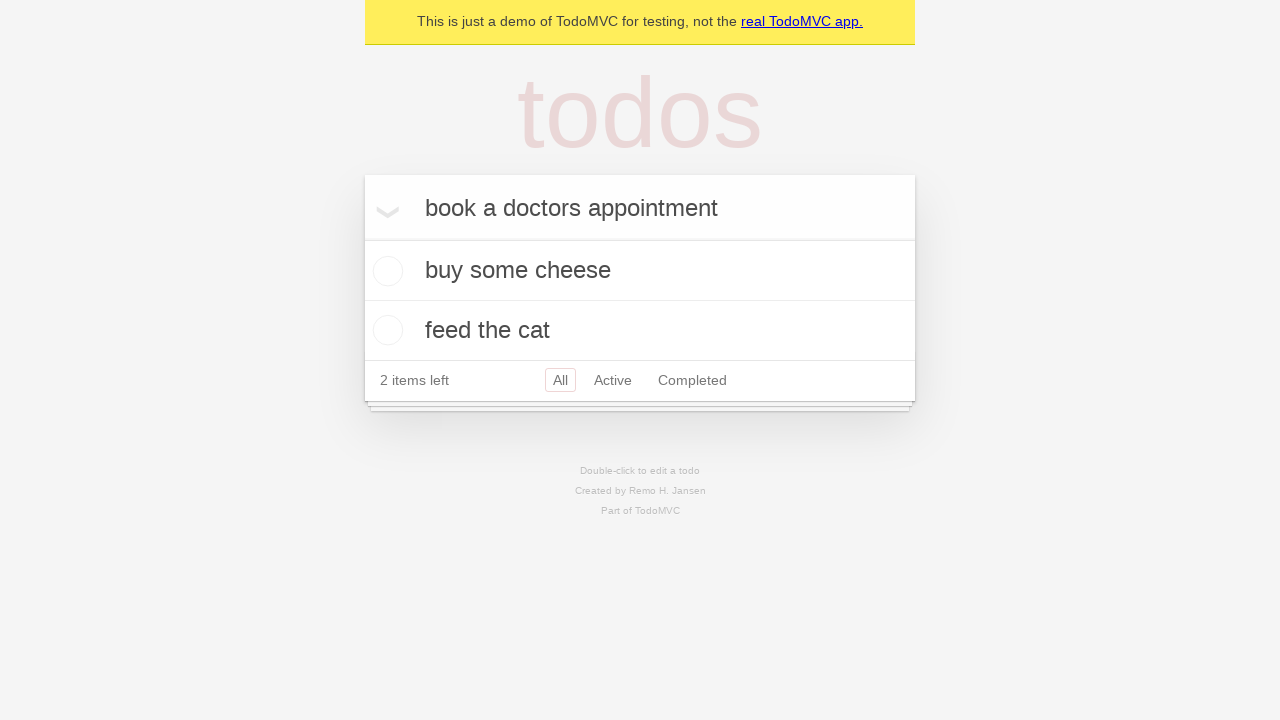

Pressed Enter to create third todo item on internal:attr=[placeholder="What needs to be done?"i]
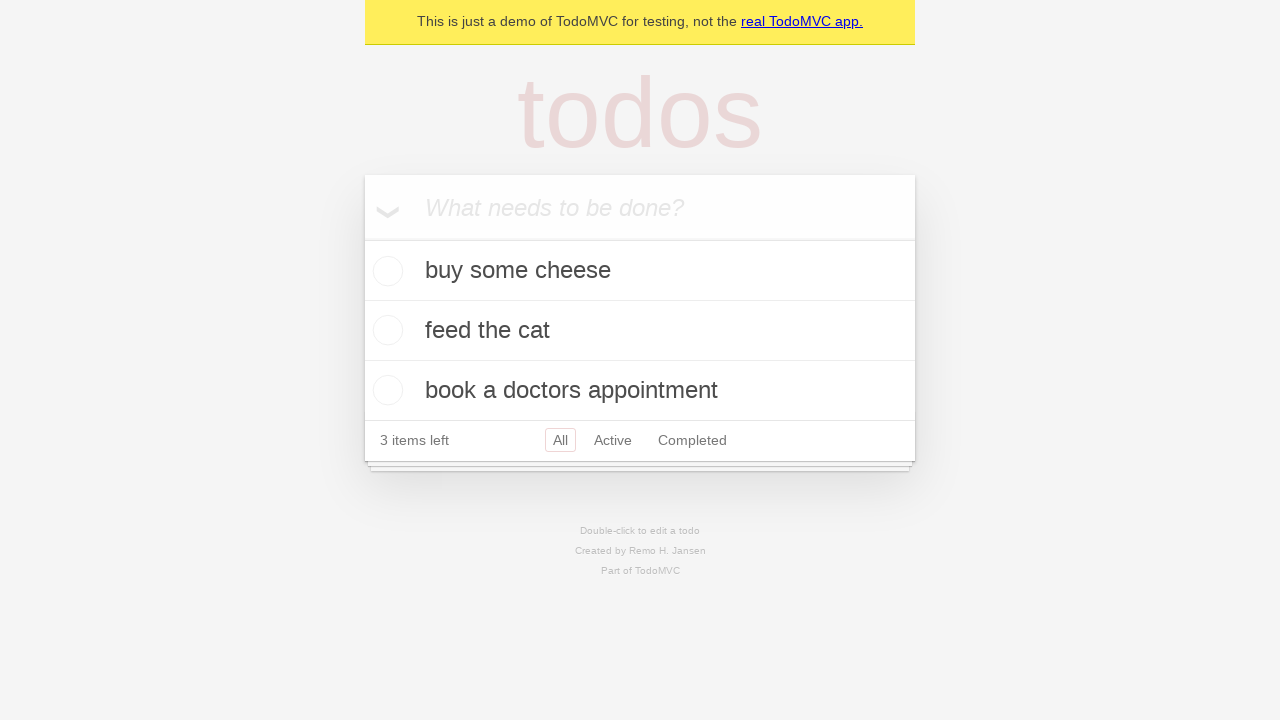

Waited for all three todo items to be created in DOM
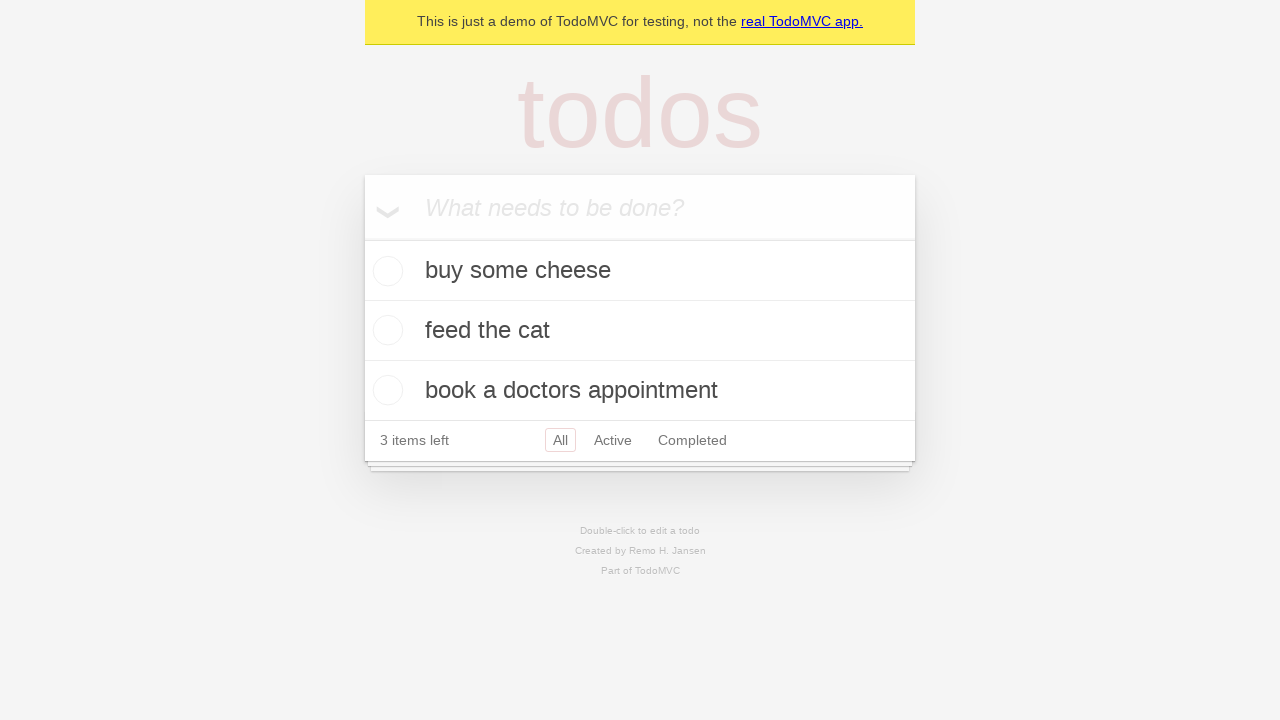

Checked 'Mark all as complete' checkbox to complete all todos at (362, 238) on internal:label="Mark all as complete"i
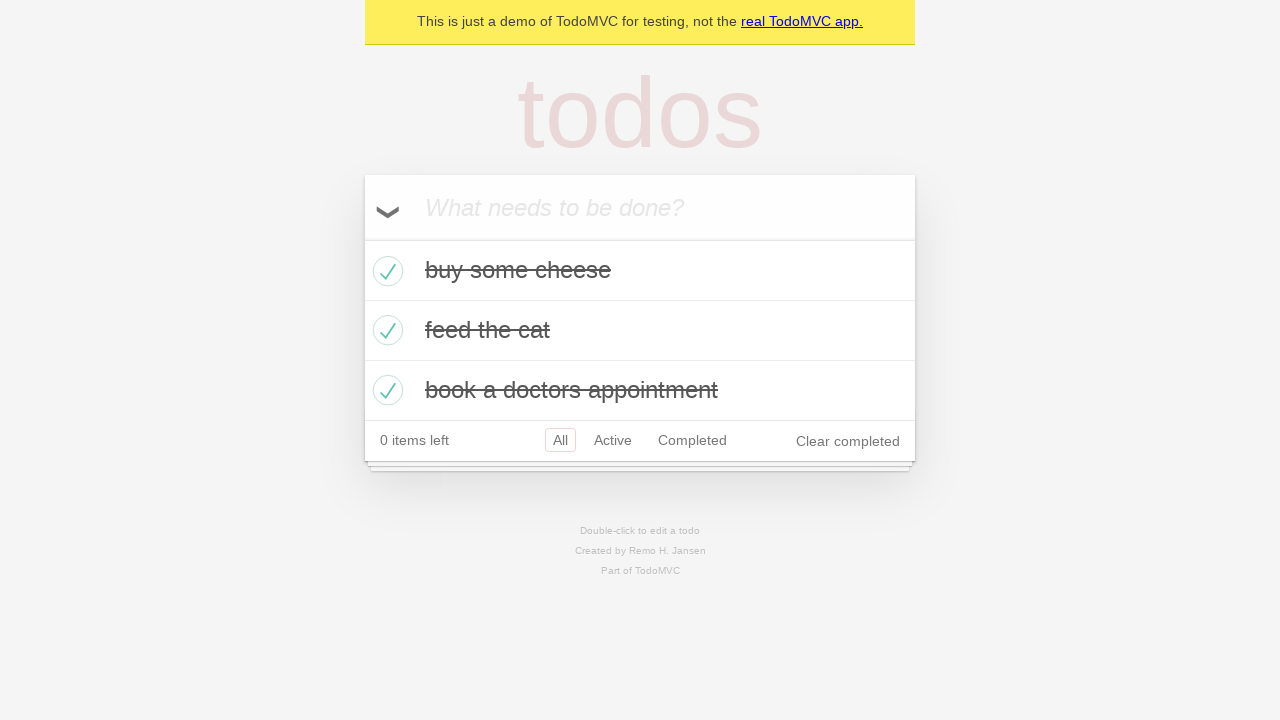

Waited for todos to complete and UI to update
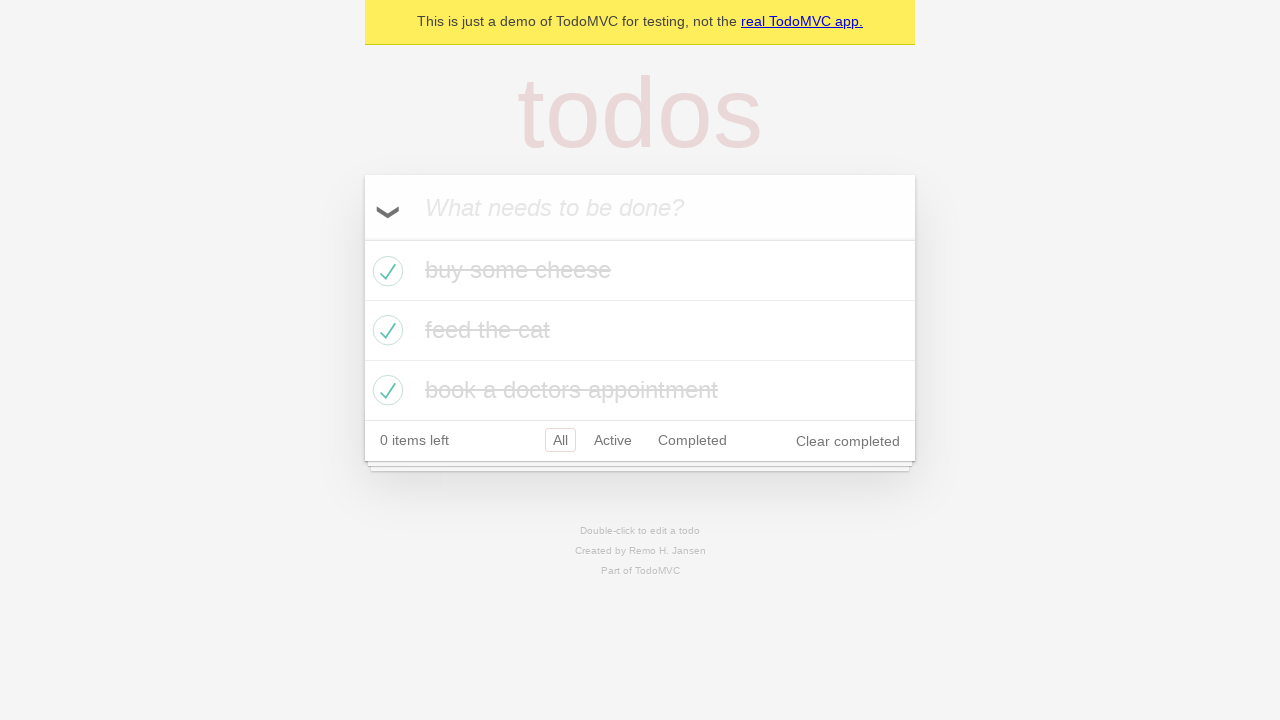

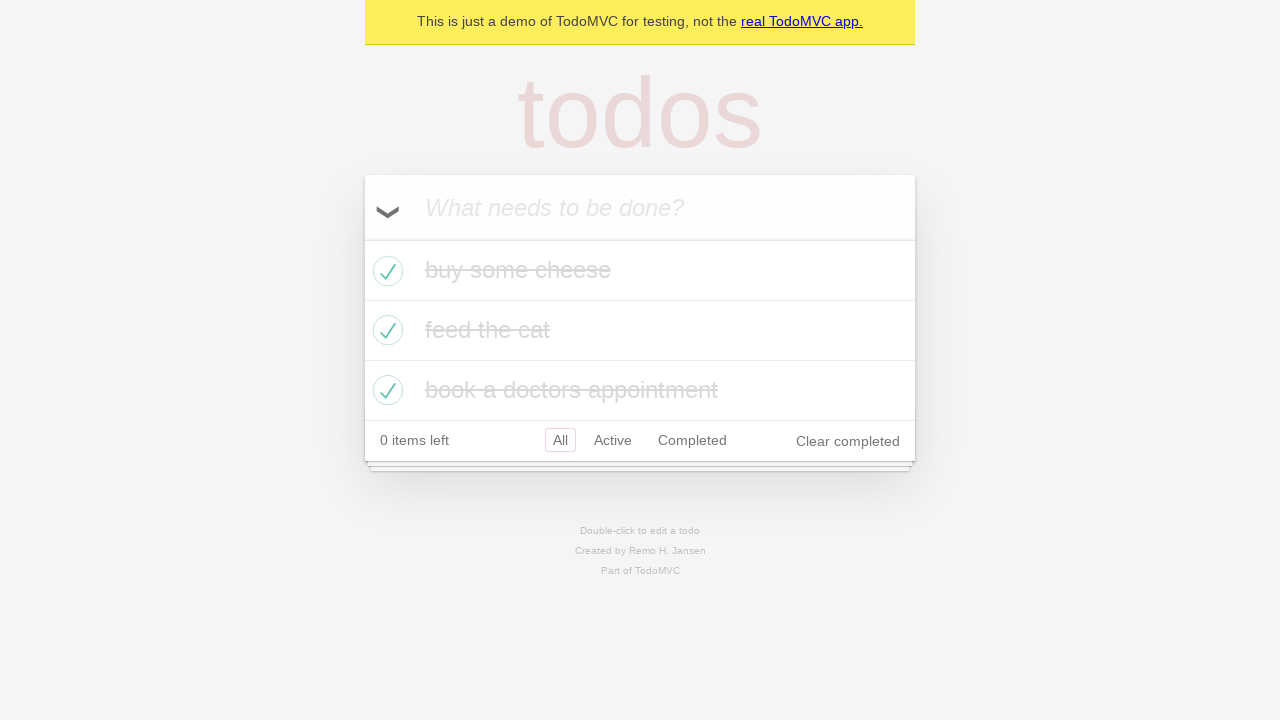